Tests login form with valid credentials to verify successful navigation to main page

Starting URL: https://www.saucedemo.com/

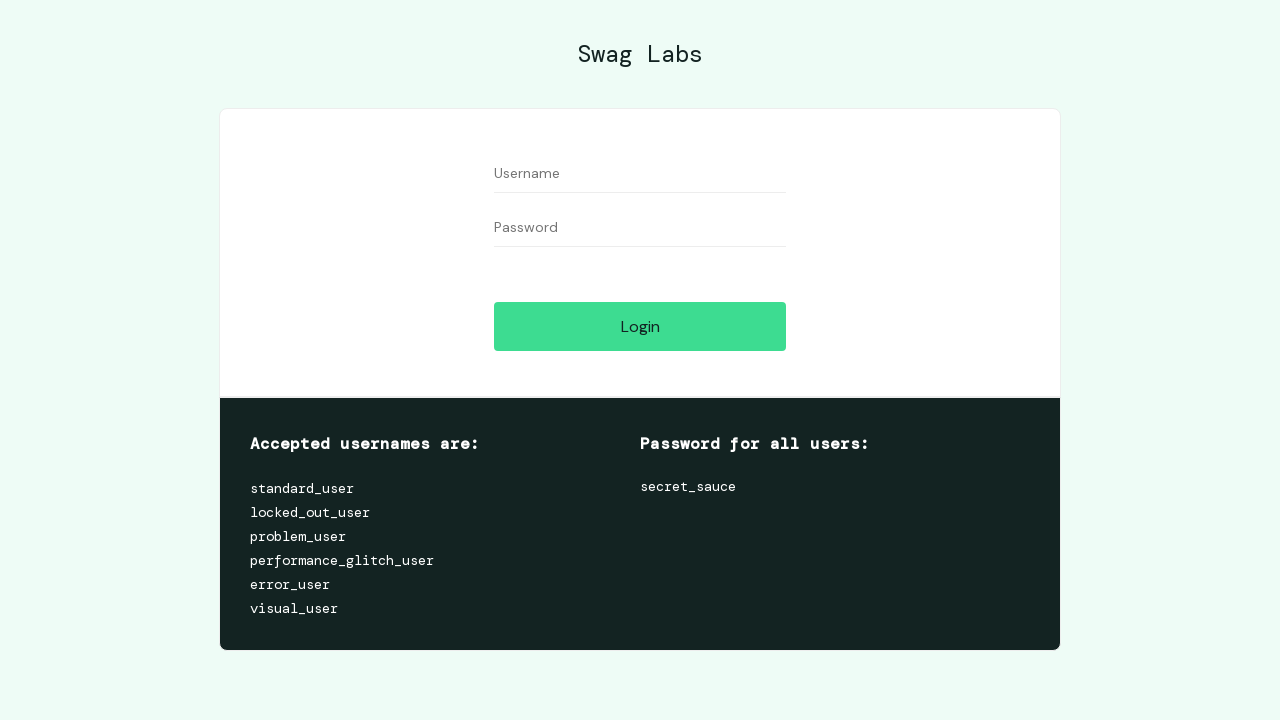

Filled username field with 'standard_user' on input#user-name
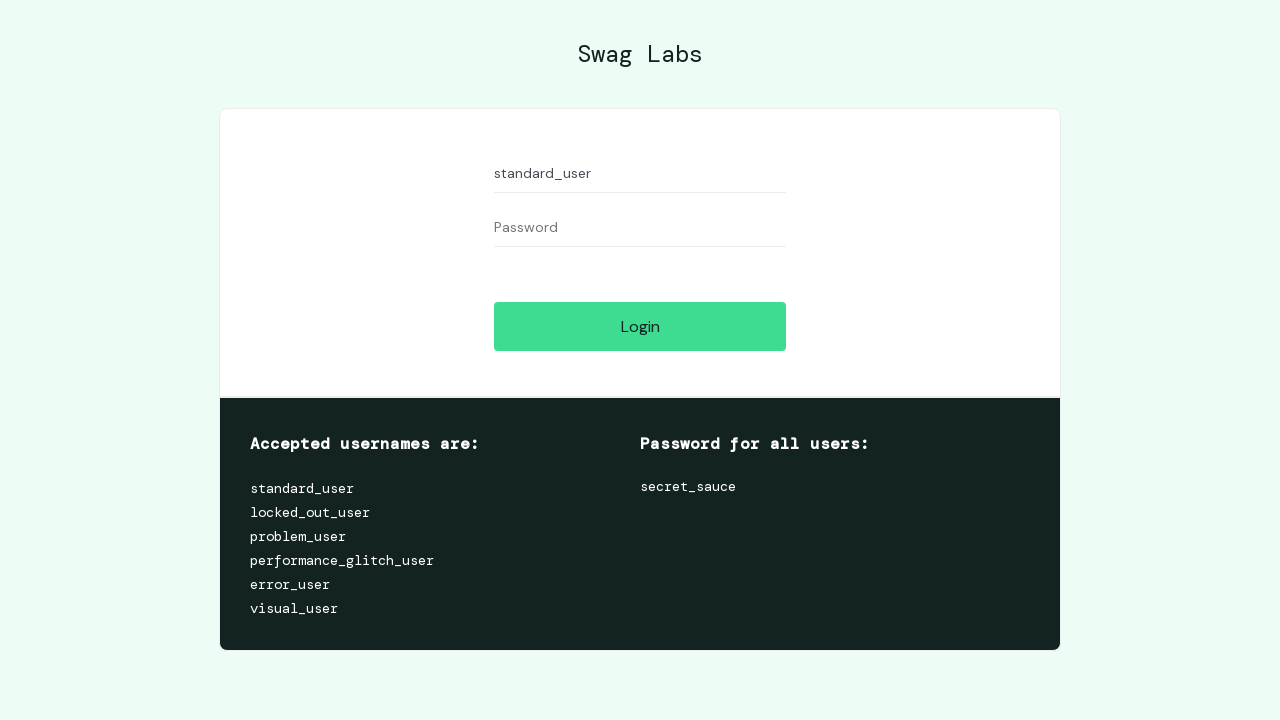

Filled password field with 'secret_sauce' on input#password
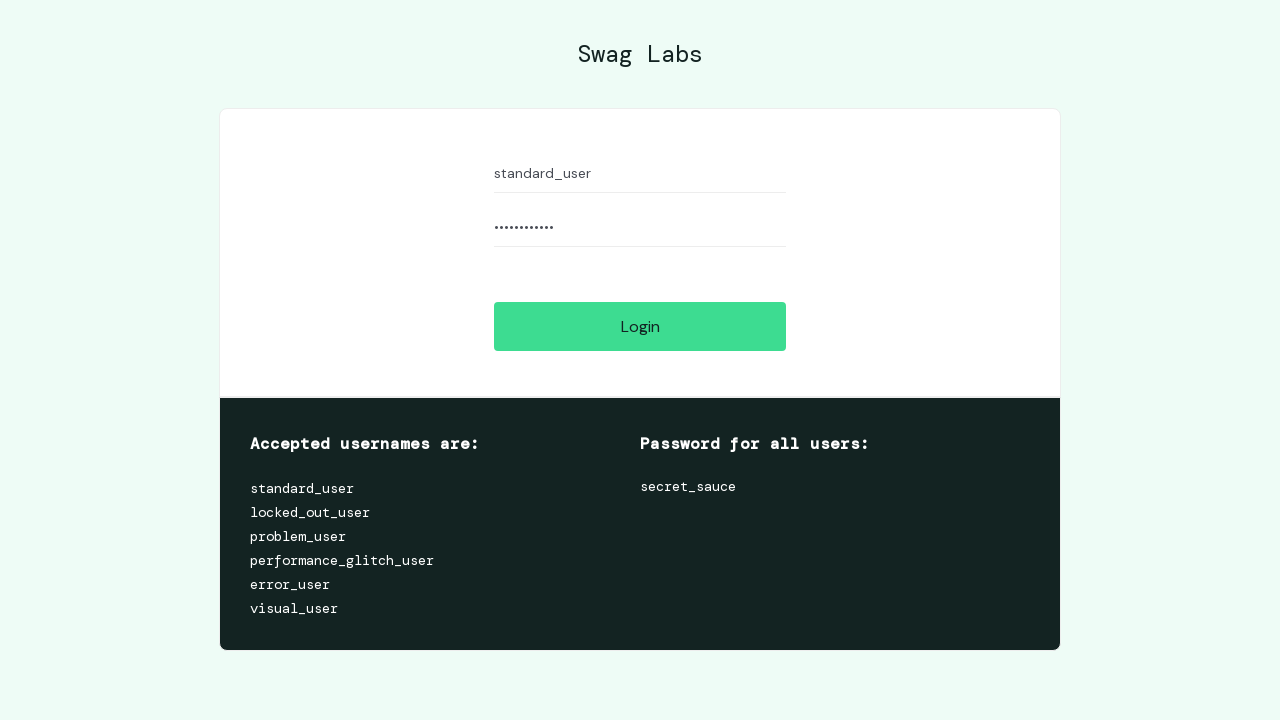

Clicked login button at (640, 326) on input#login-button
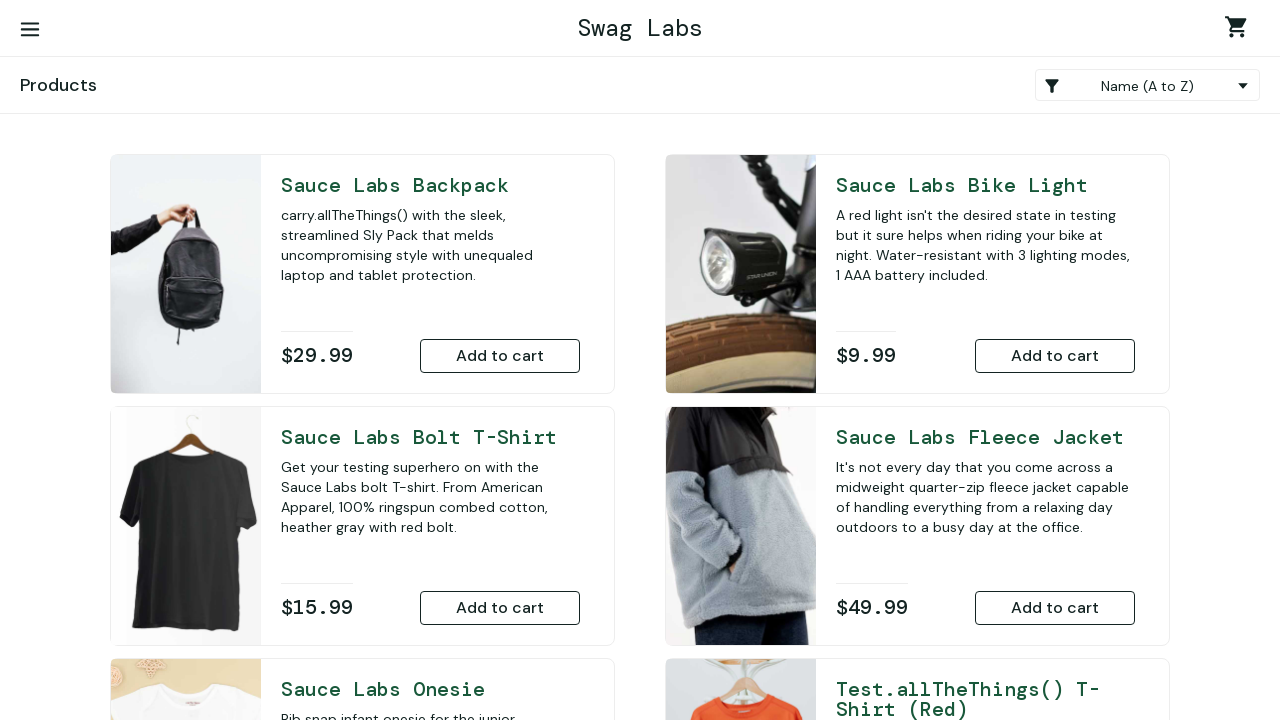

Login successful - main page loaded with 'Swag Labs' logo visible
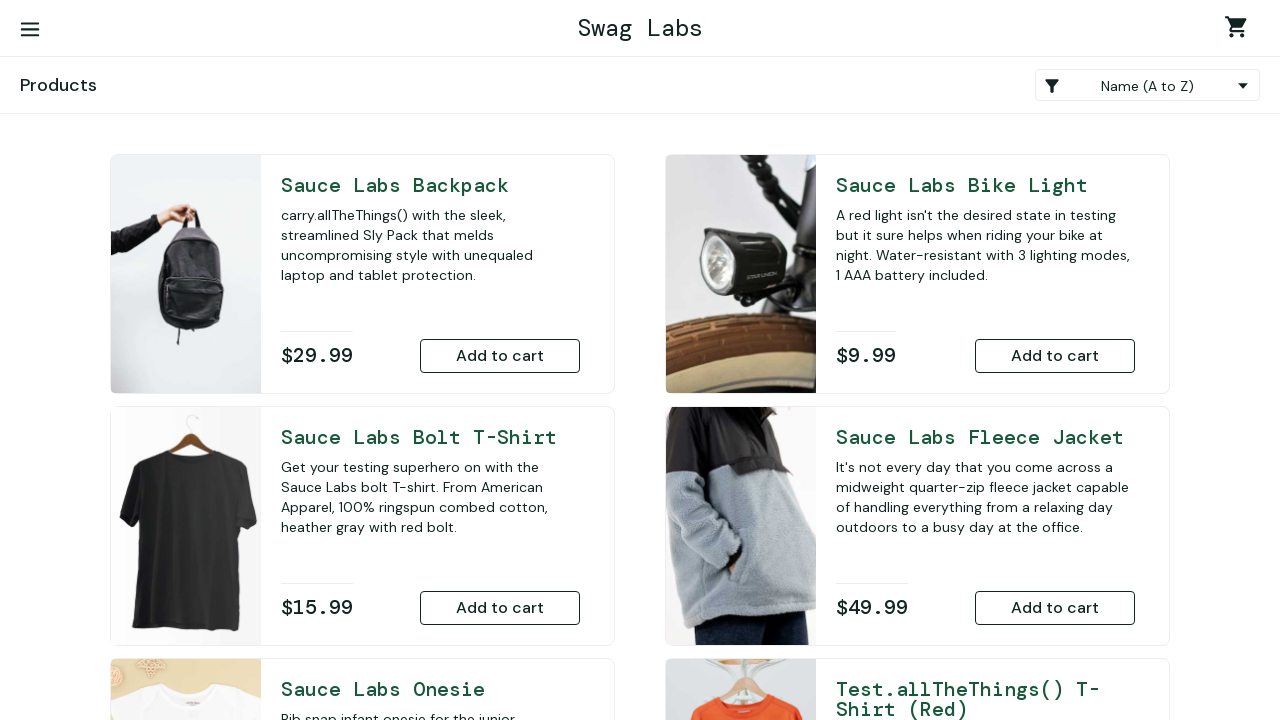

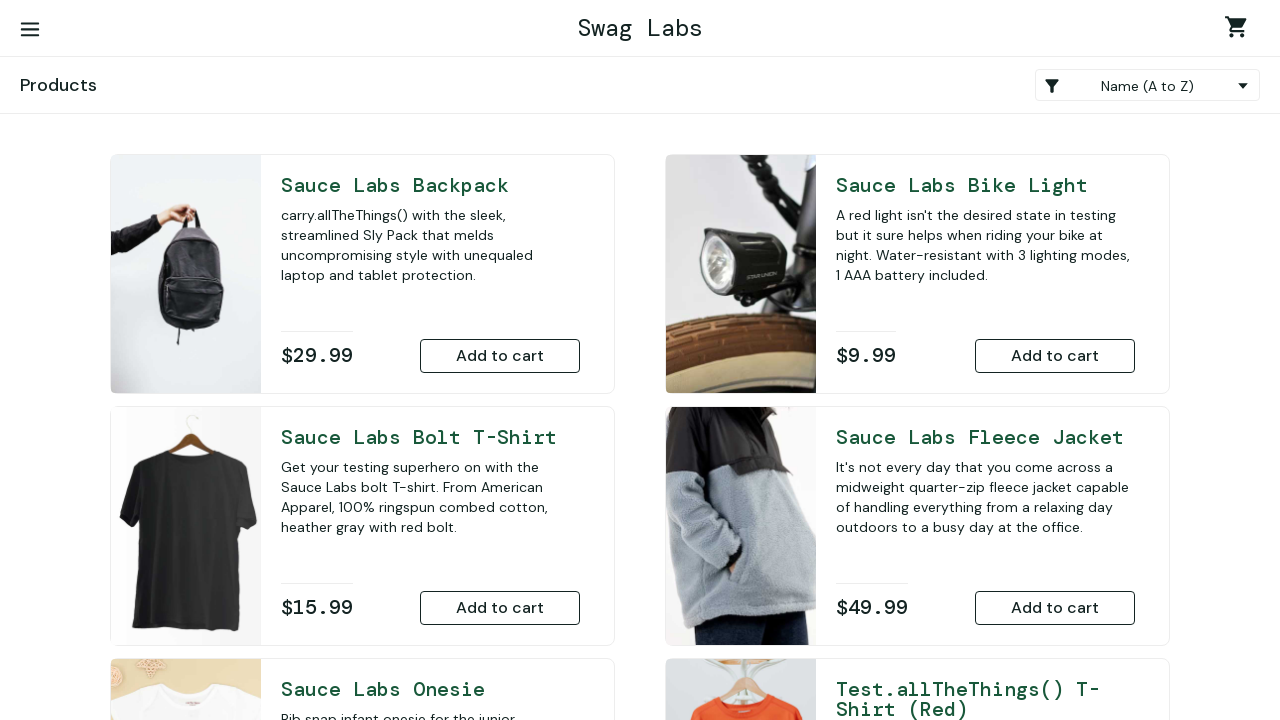